Tests checkbox operations by clicking checkboxes and verifying their selected states

Starting URL: https://kristinek.github.io/site/examples/actions

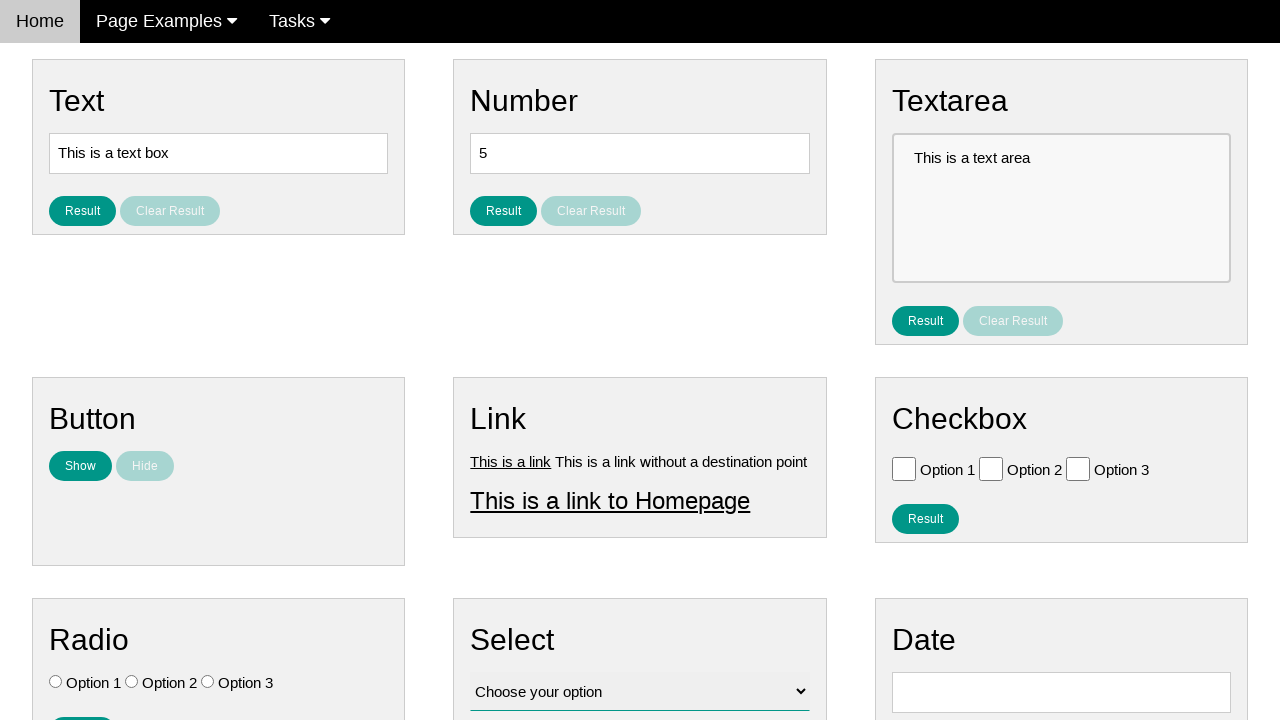

Clicked first checkbox to check it at (904, 468) on input#vfb-6-0
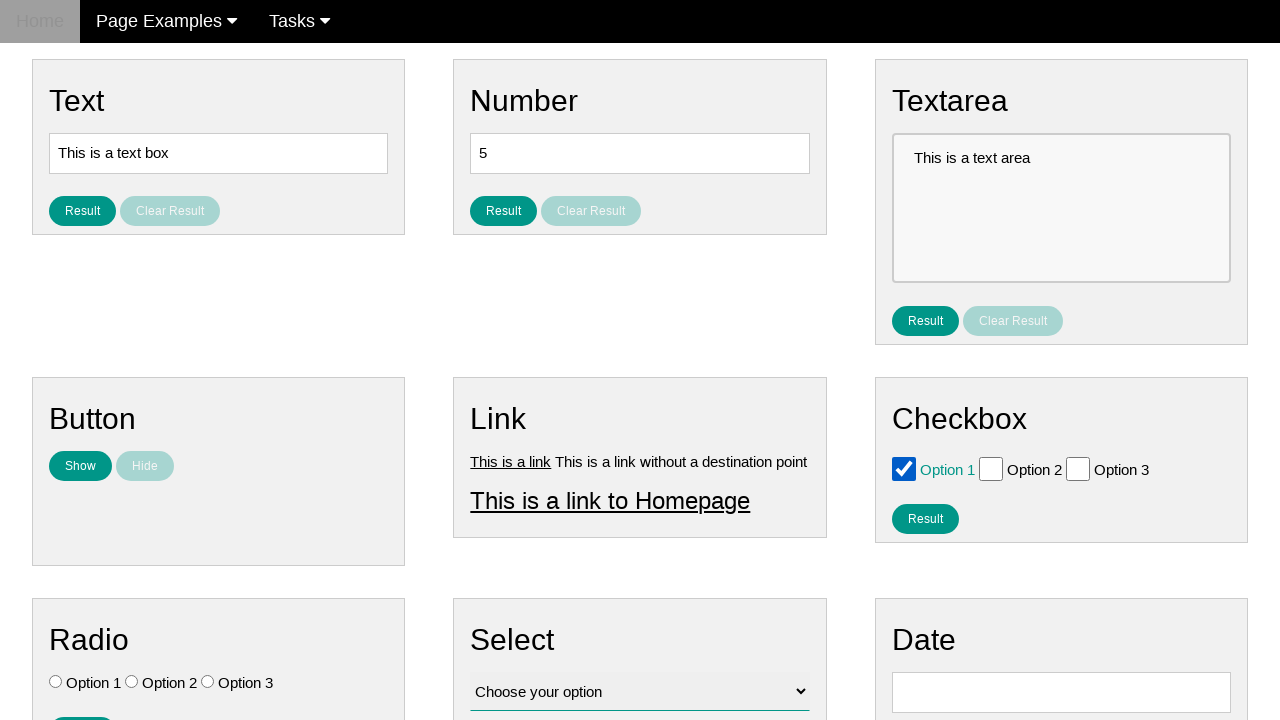

Clicked second checkbox to check it at (991, 468) on input#vfb-6-1
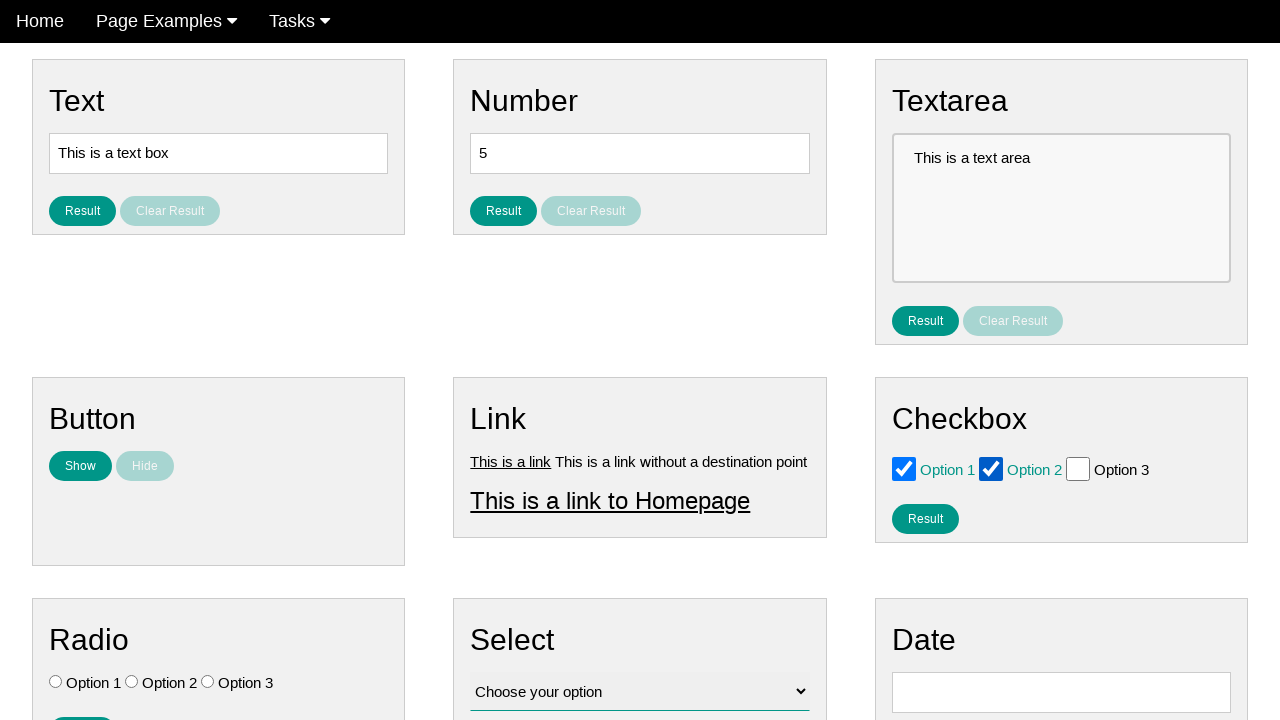

Clicked second checkbox again to uncheck it at (991, 468) on input#vfb-6-1
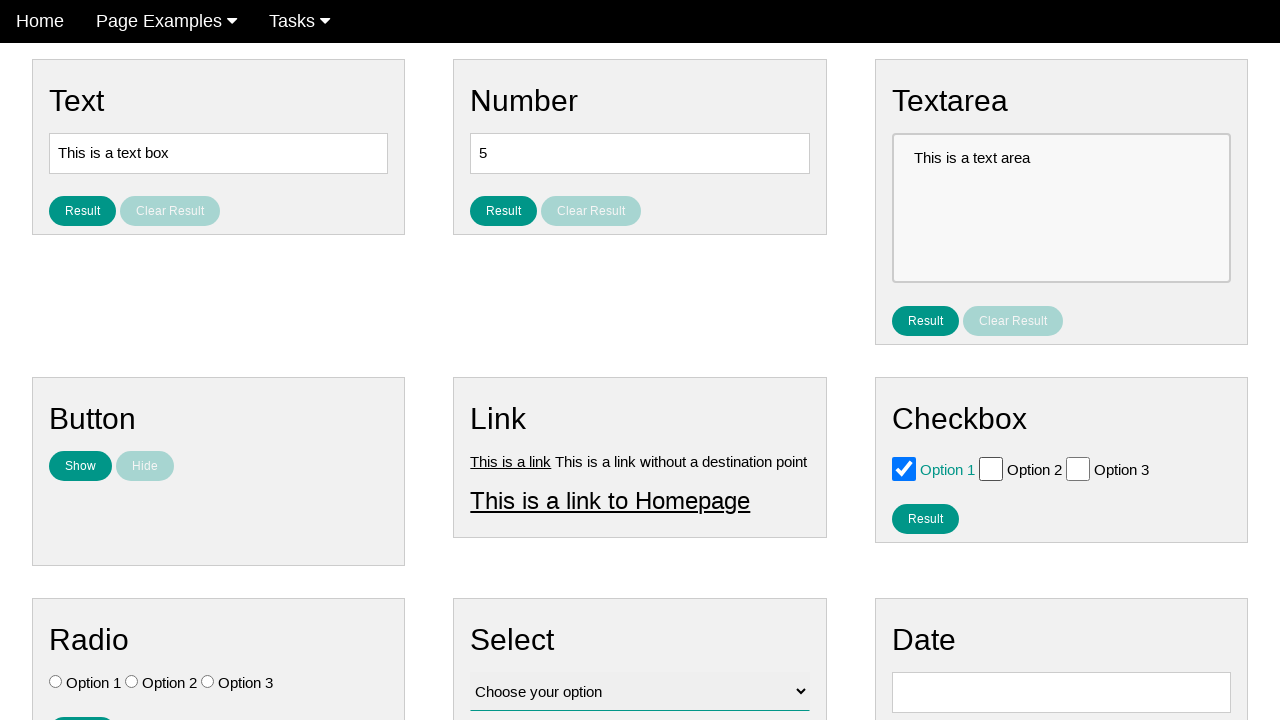

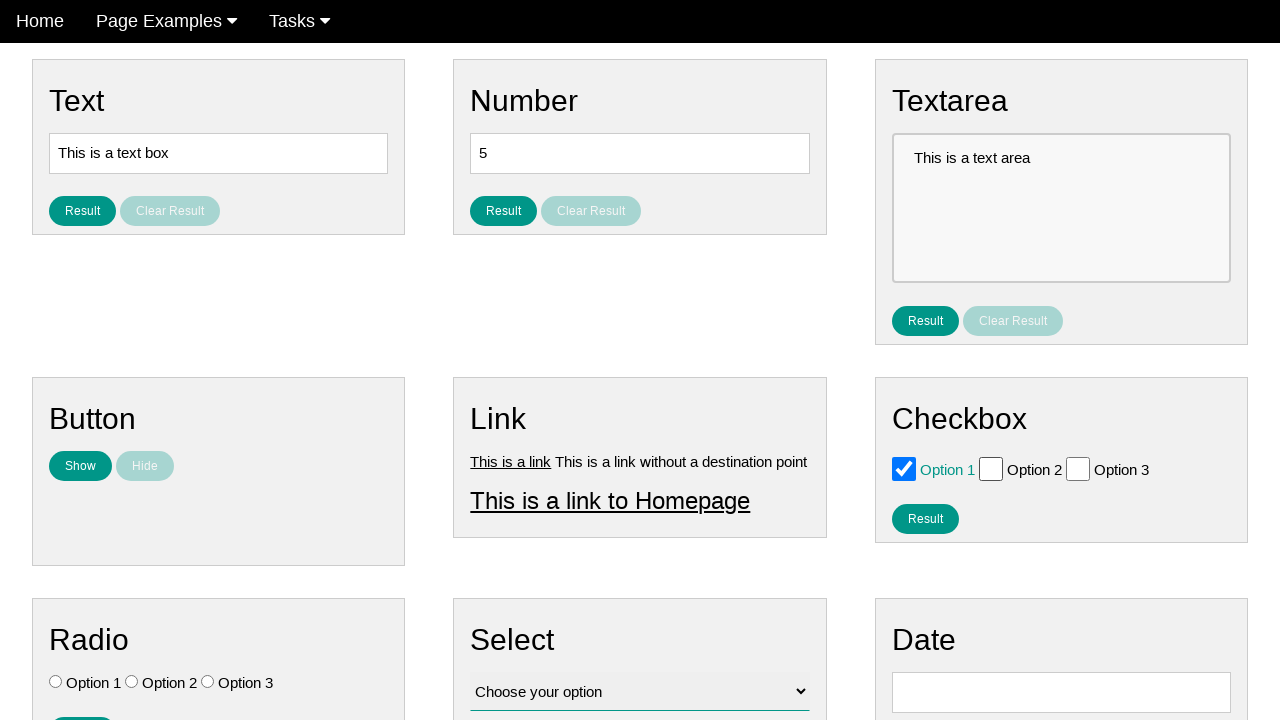